Navigates to Greenkart e-commerce practice site

Starting URL: https://rahulshettyacademy.com/seleniumPractise/#/

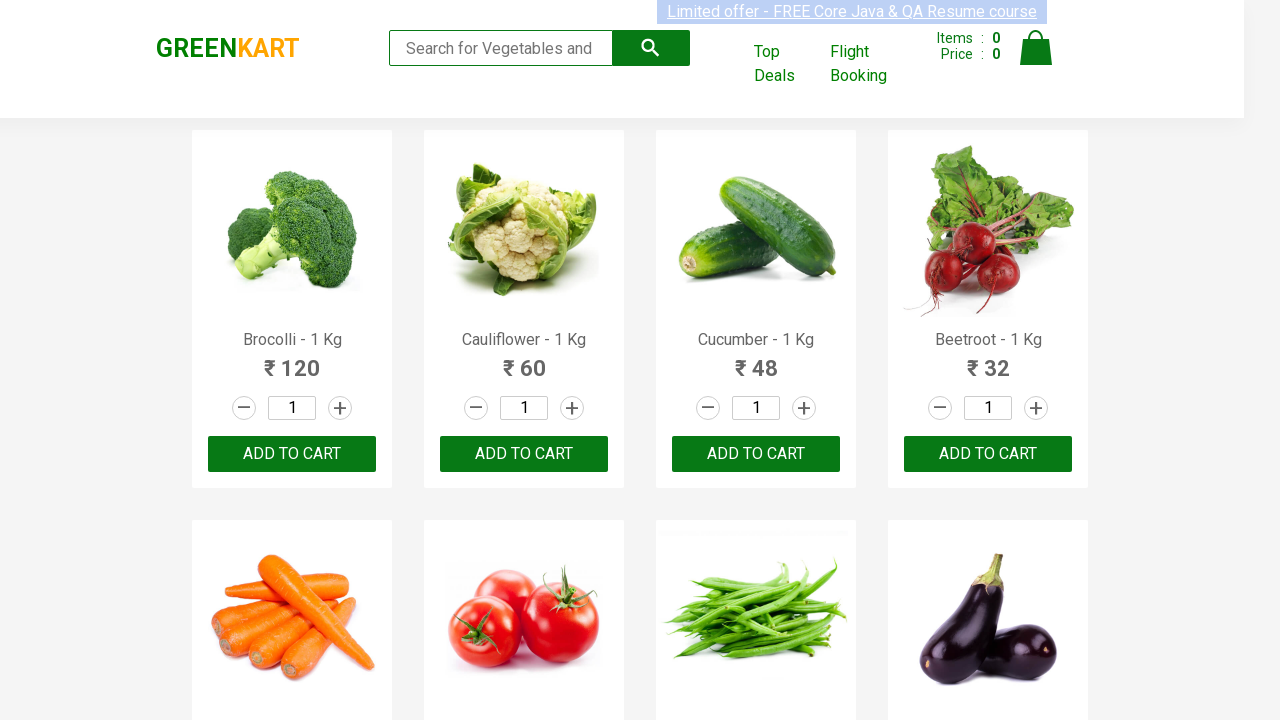

Navigated to Greenkart e-commerce practice site
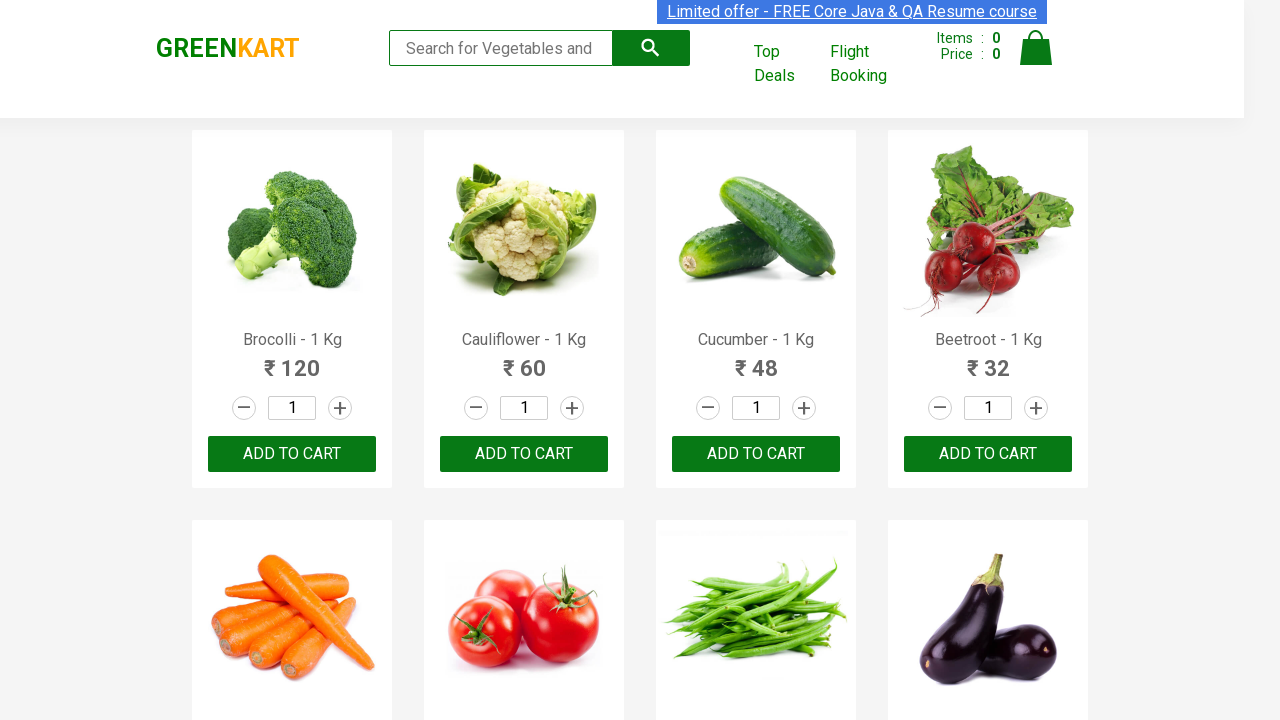

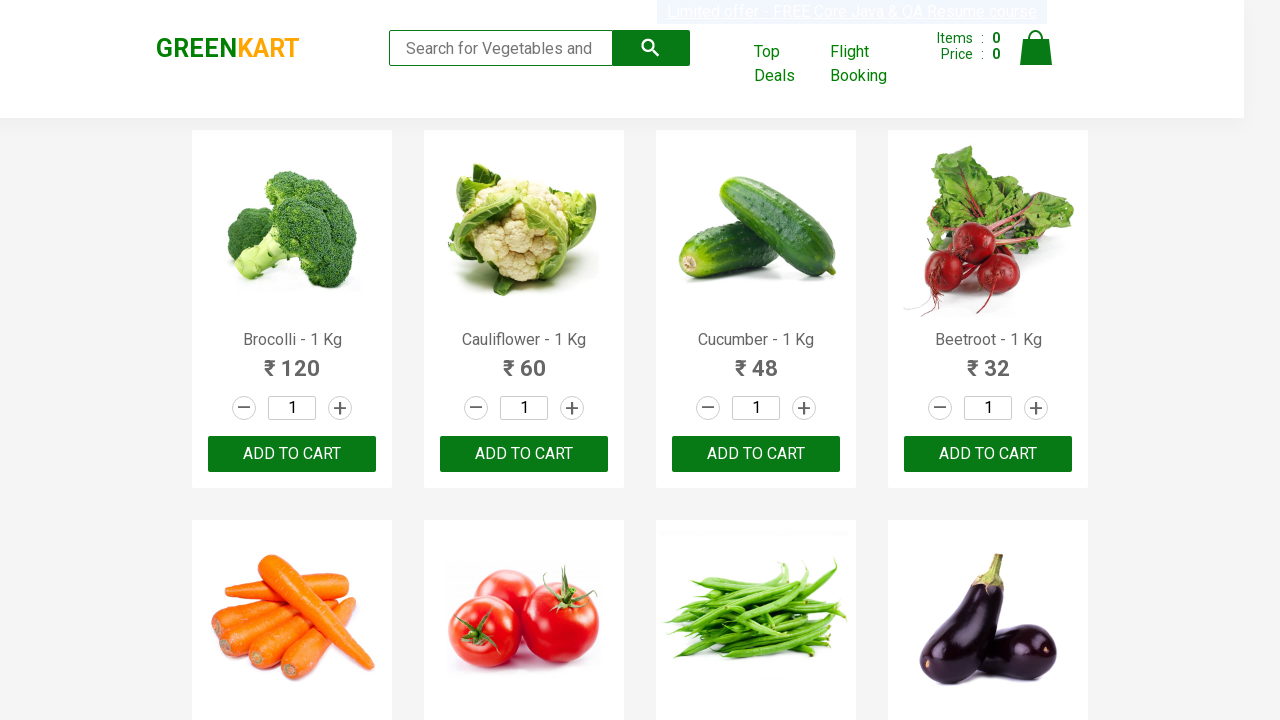